Tests dropdown selection functionality by selecting options using three different methods: by index, by value, and by visible text.

Starting URL: http://the-internet.herokuapp.com/dropdown

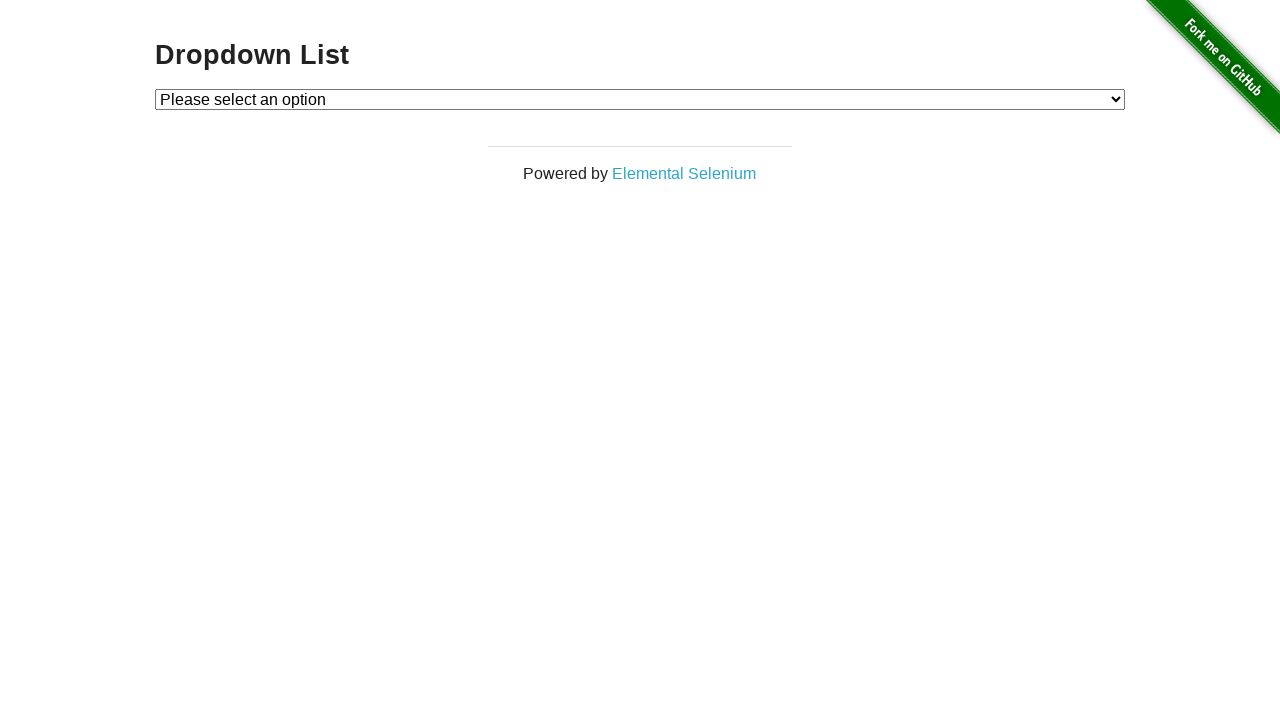

Located dropdown element with id 'dropdown'
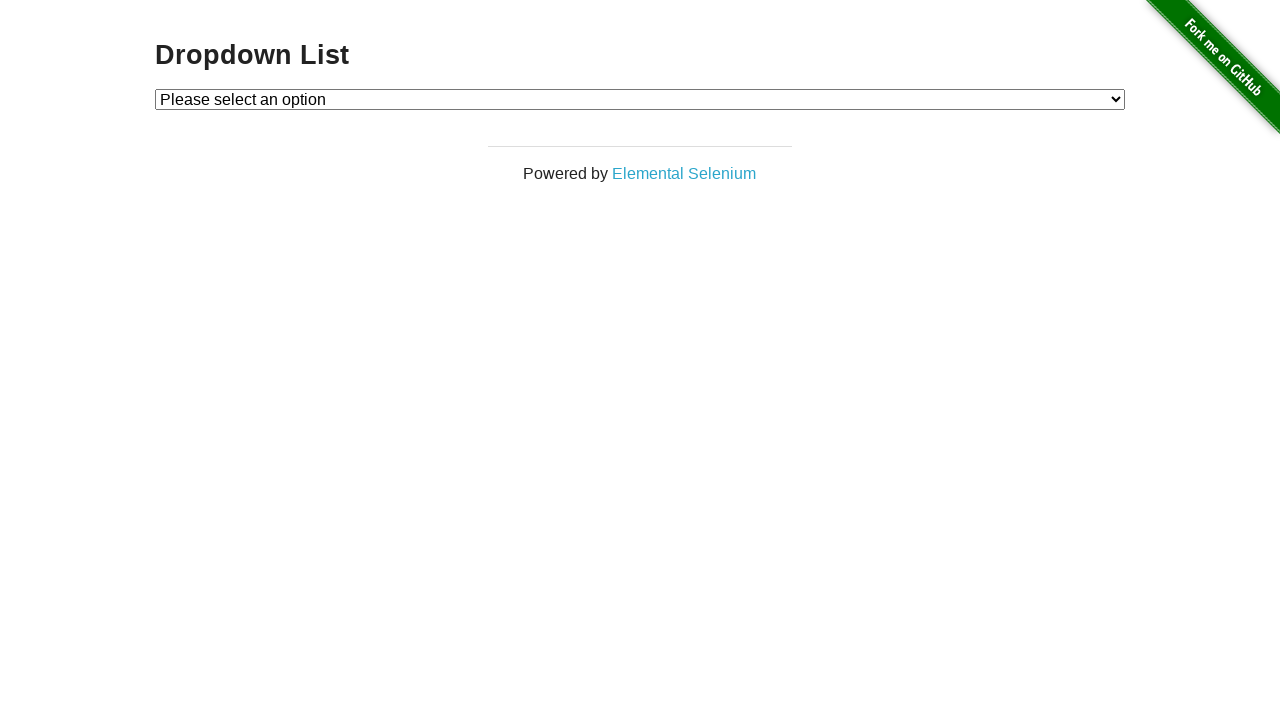

Selected dropdown option by index 2 (Option 2) on #dropdown
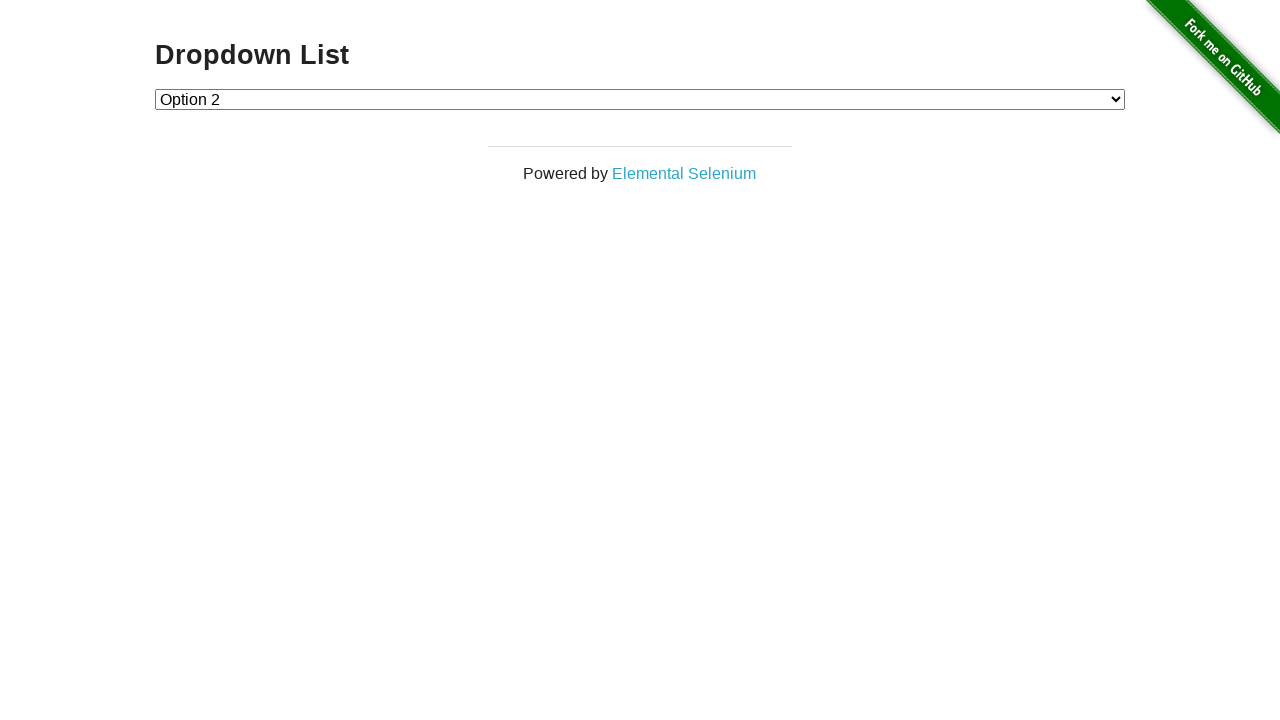

Selected dropdown option by value '2' (Option 2) on #dropdown
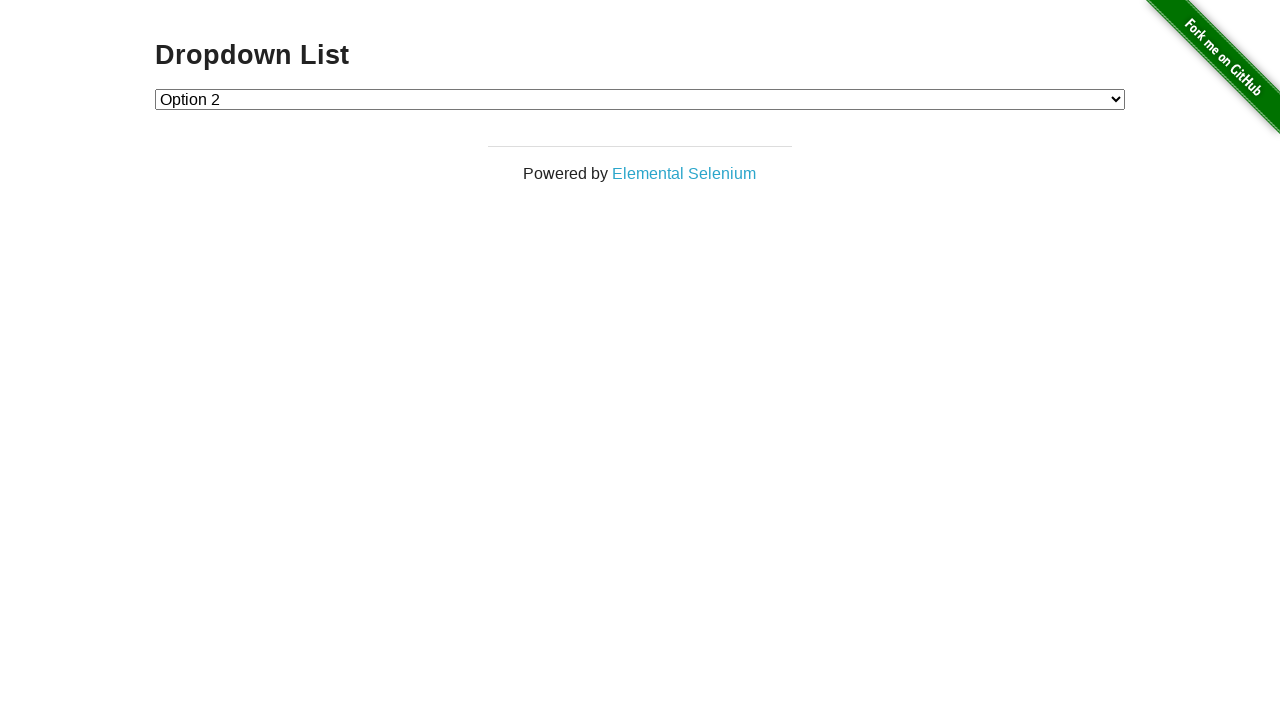

Selected dropdown option by visible text 'Option 1' on #dropdown
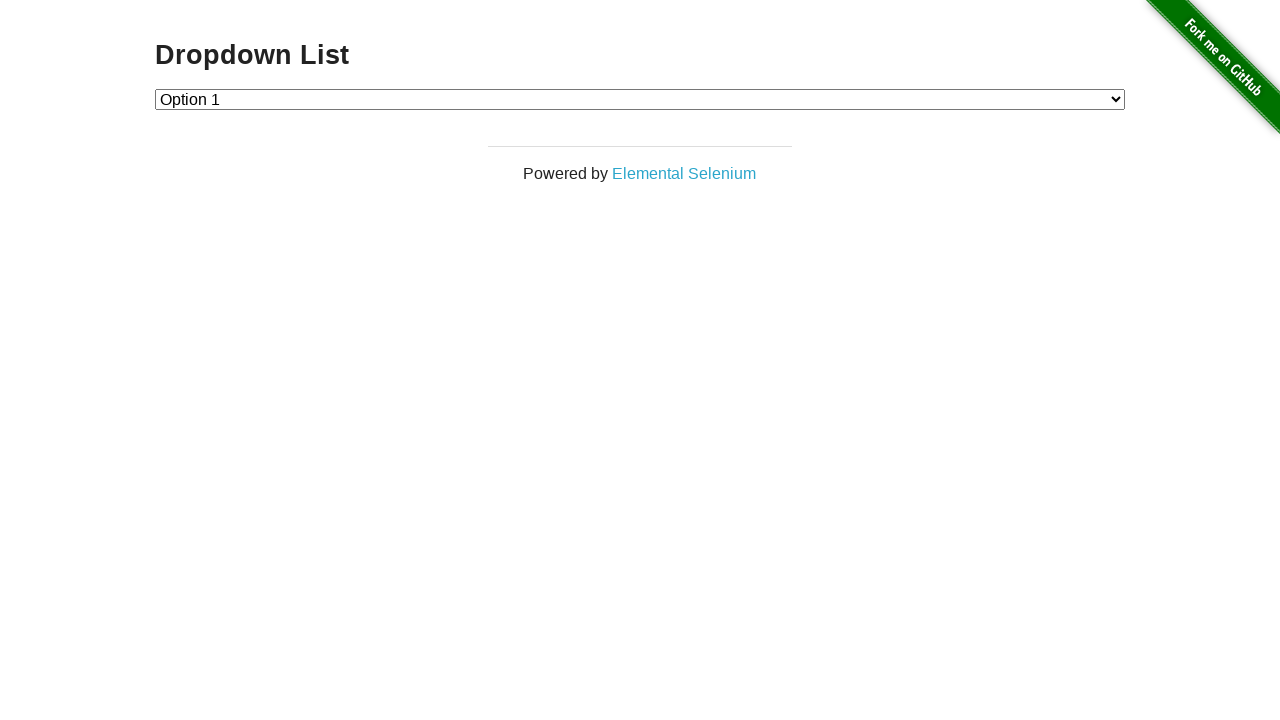

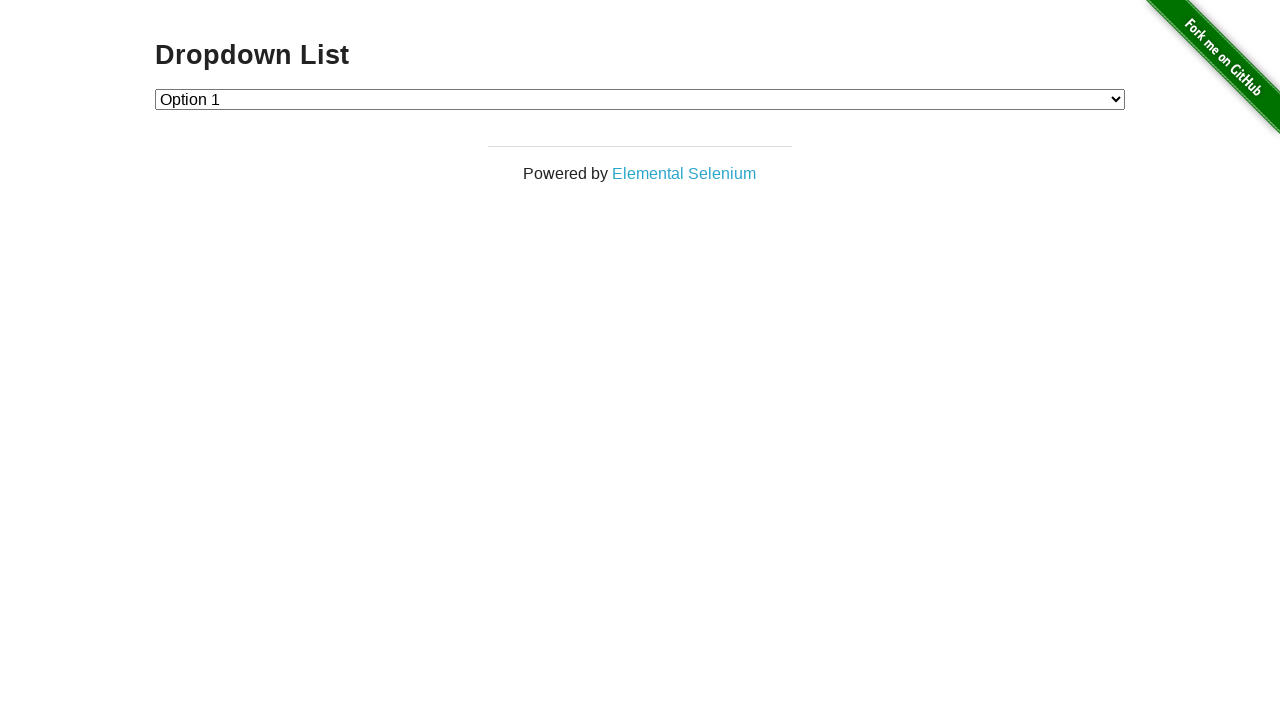